Tests browser navigation capabilities by navigating to a YouTube video, refreshing the page, and then navigating back to the previous page.

Starting URL: https://www.youtube.com/watch?v=2NXBA6K975o

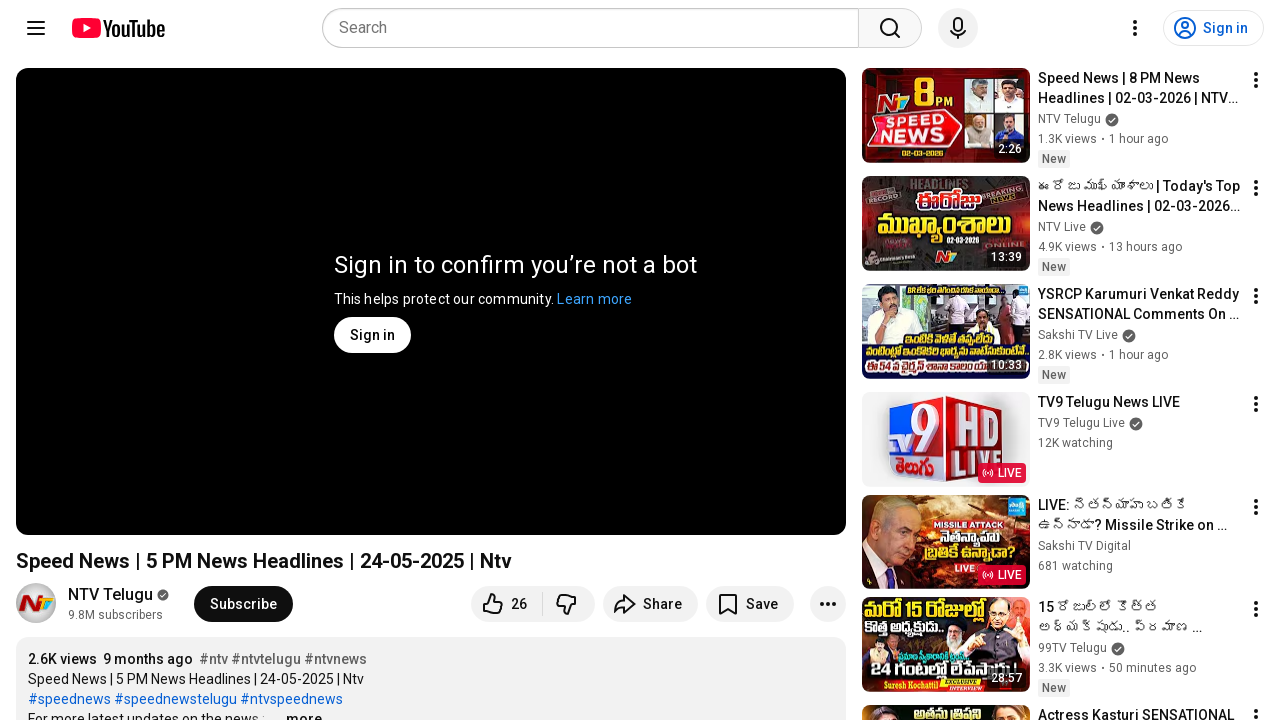

Refreshed the YouTube video page
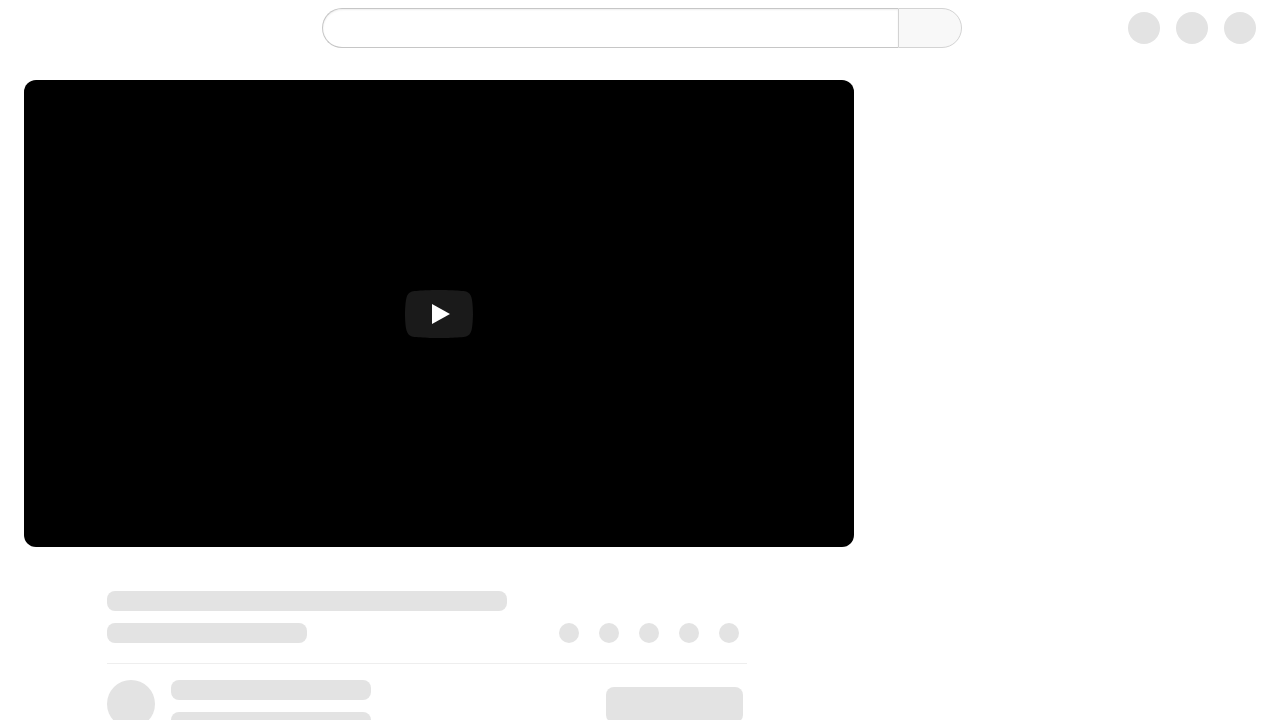

Navigated back to the previous page
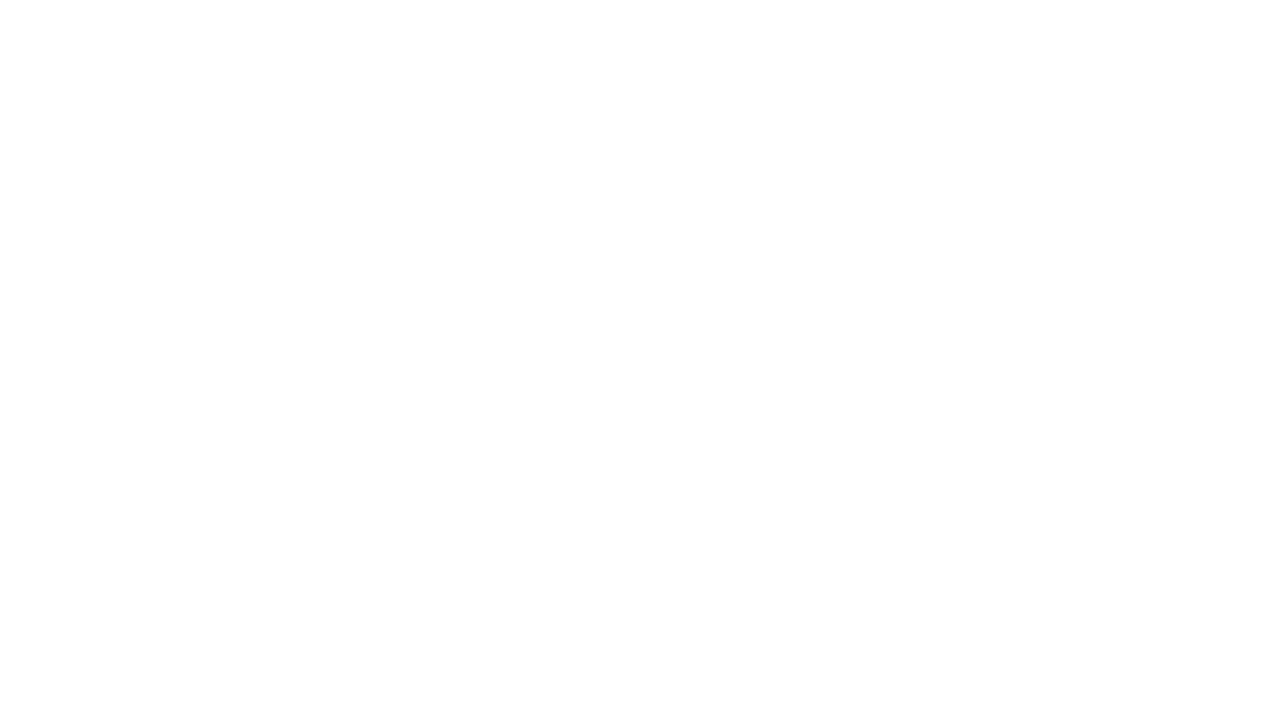

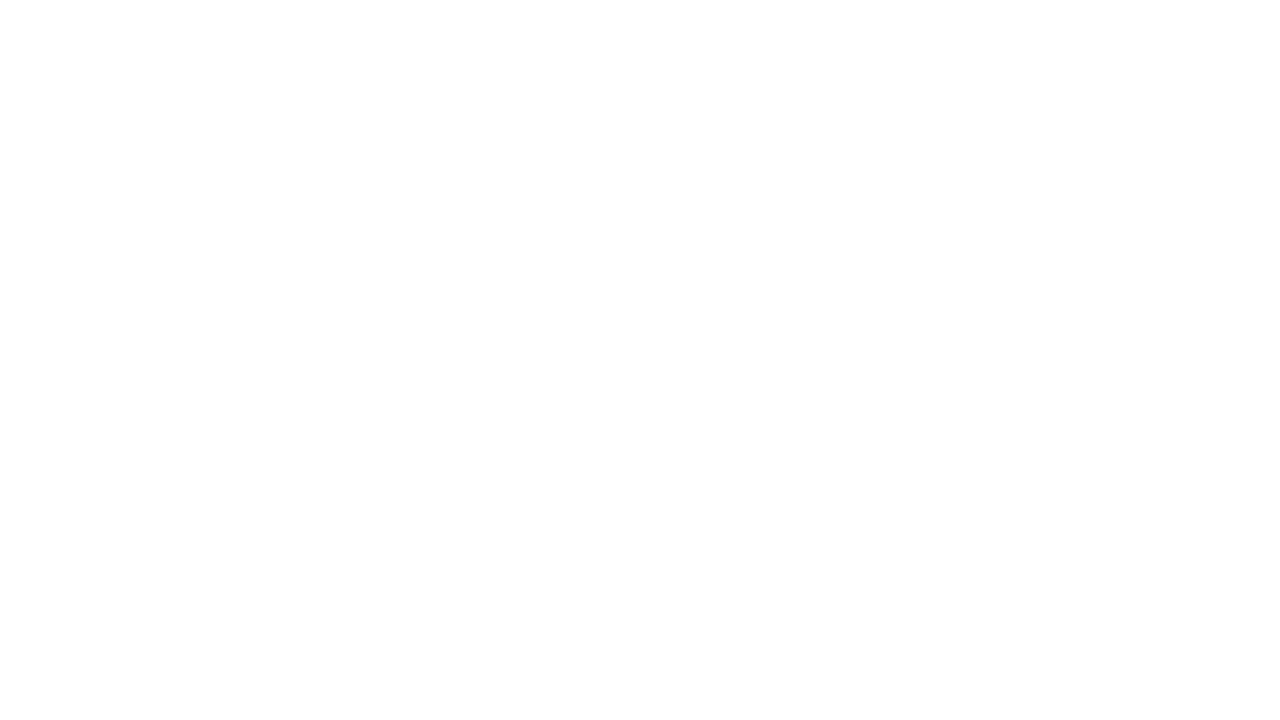